Maximizes the window, reduces it to half size, then positions it in the center of the screen

Starting URL: http://www.compendiumdev.co.uk/selenium/bounce.html

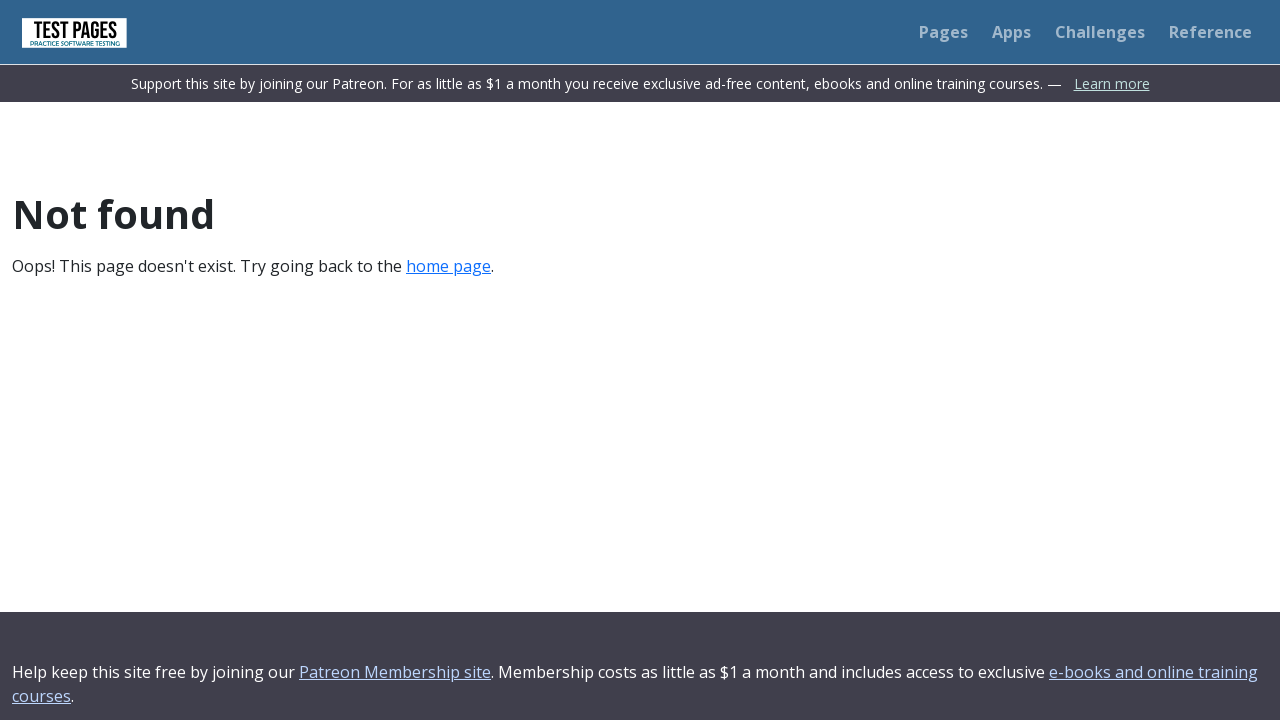

Navigated to bounce.html
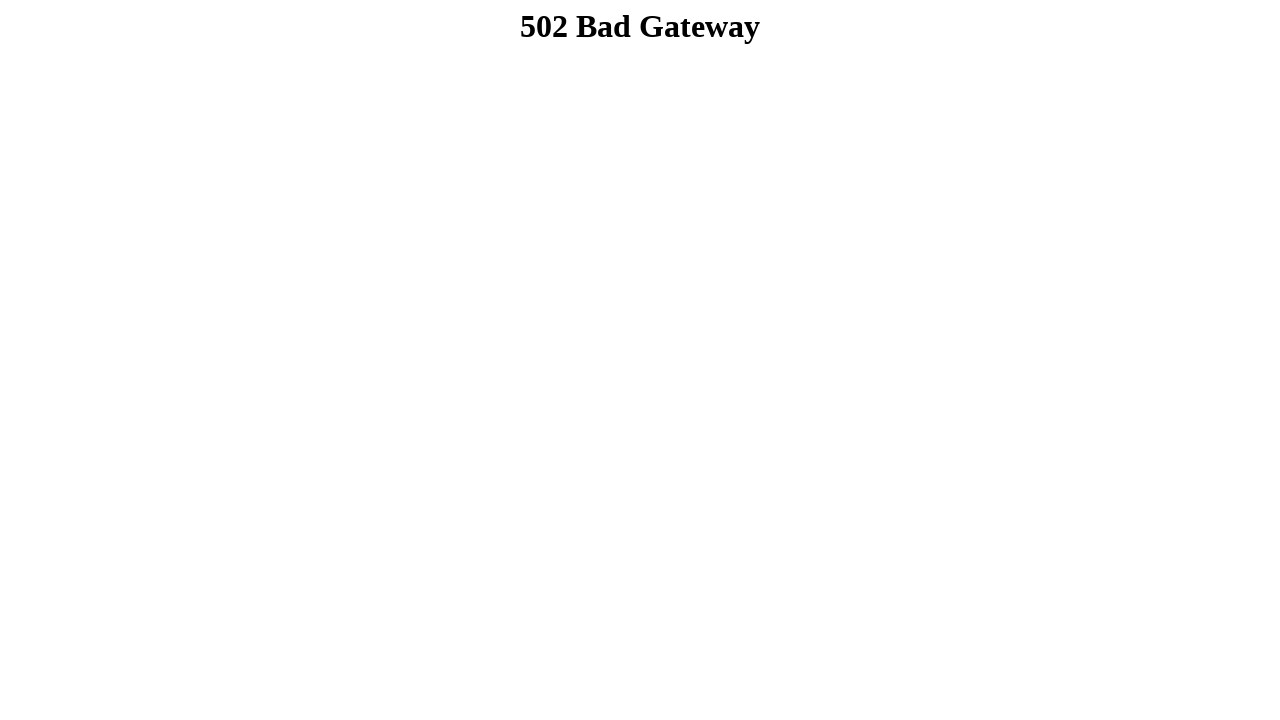

Maximized window to 1920x1080
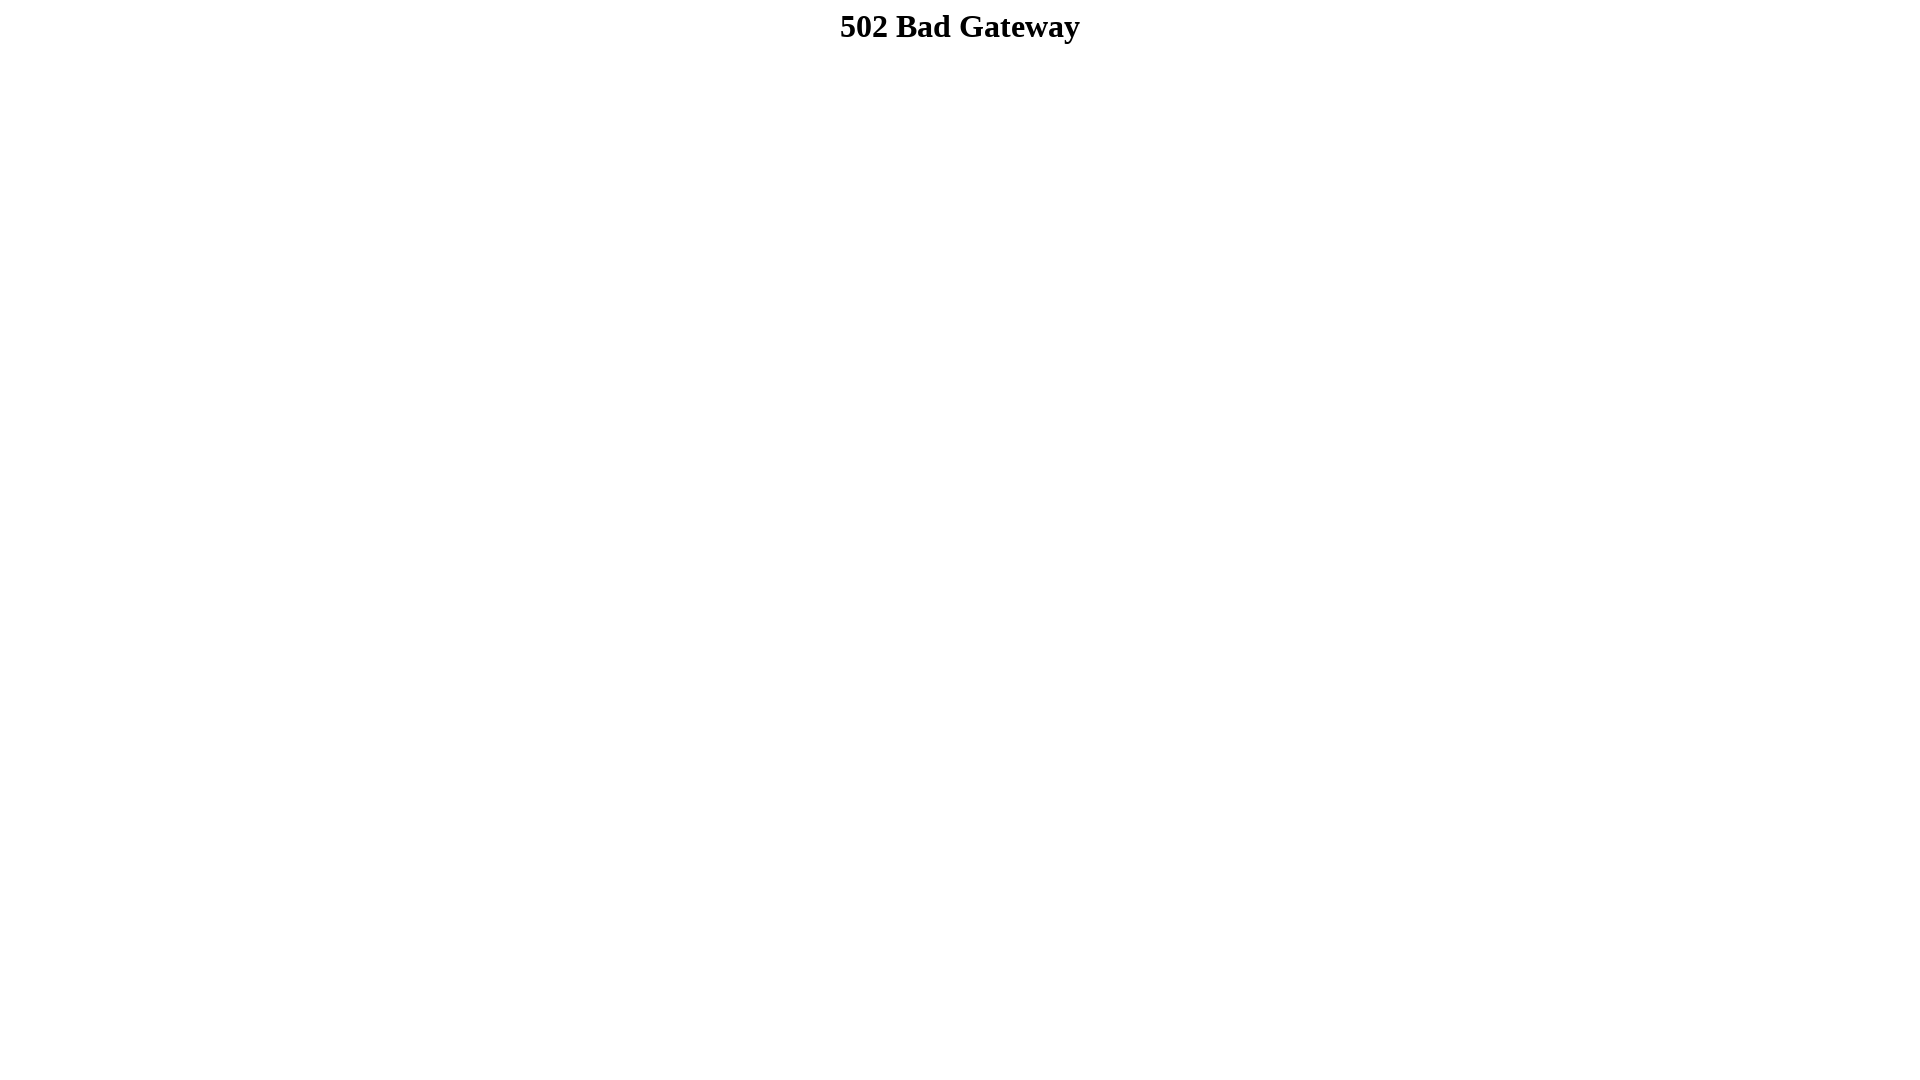

Resized window to half size (960x540)
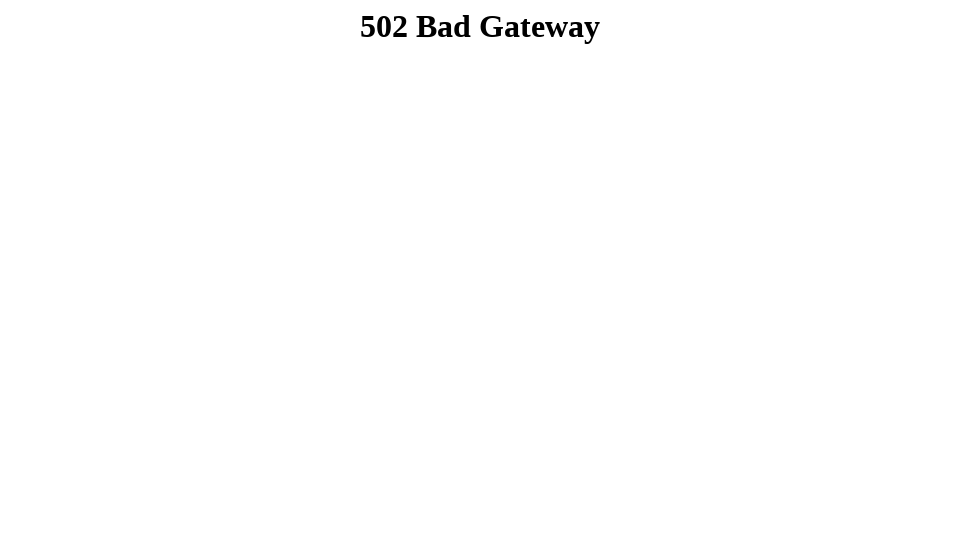

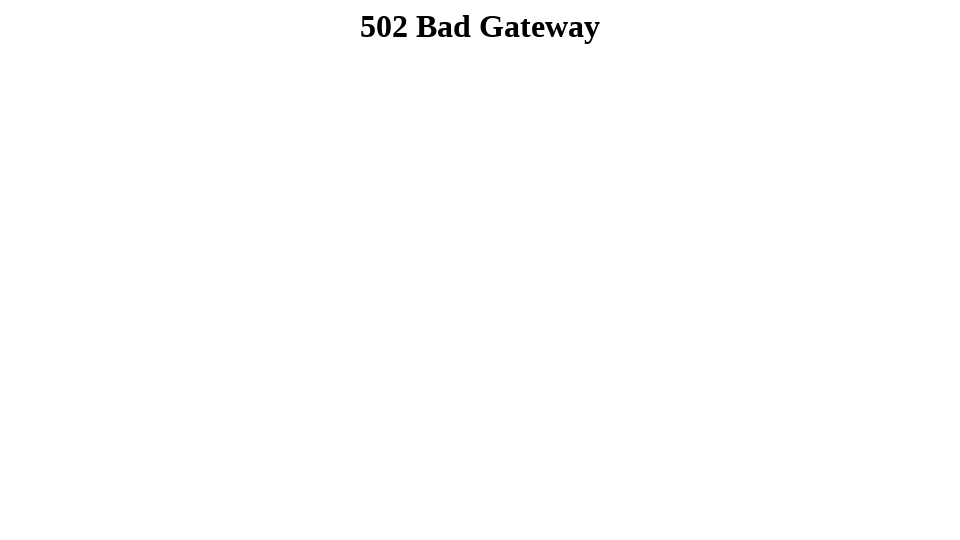